Tests iframe detection by scrolling to the iframe element and counting iframe elements on the page

Starting URL: https://rahulshettyacademy.com/AutomationPractice/

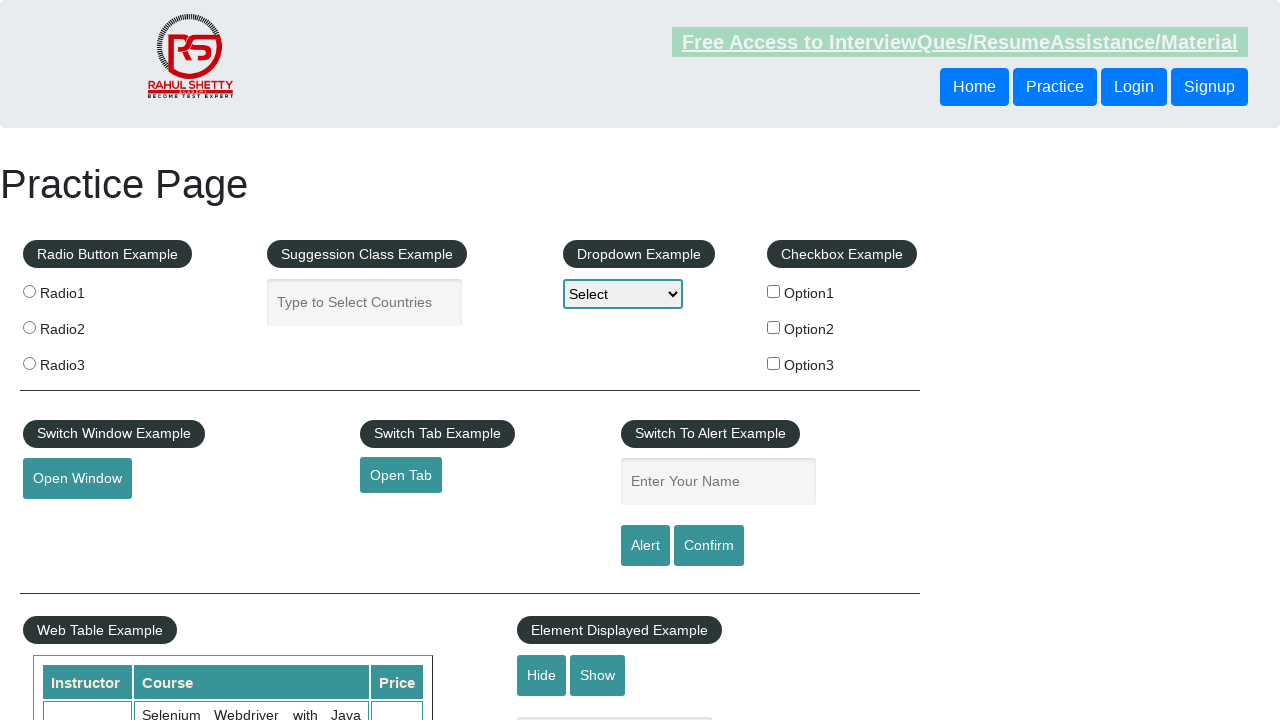

Scrolled to the first iframe element
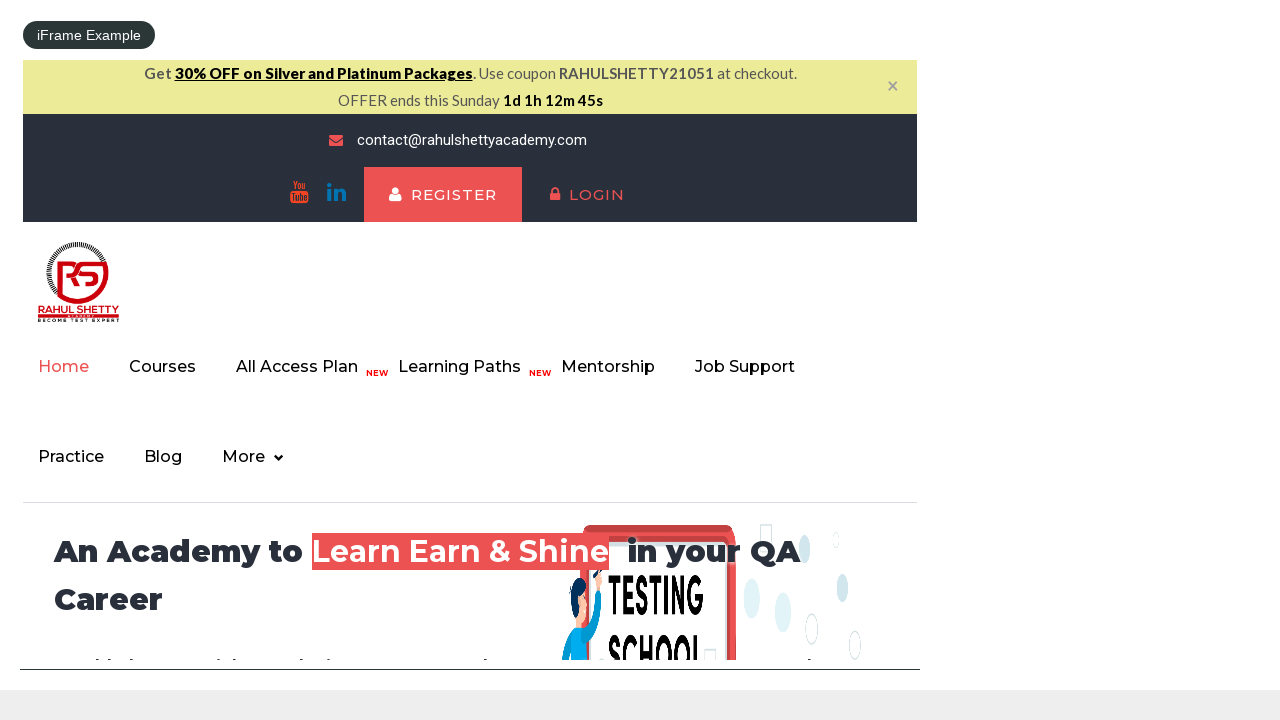

Waited for iframe elements to be present on the page
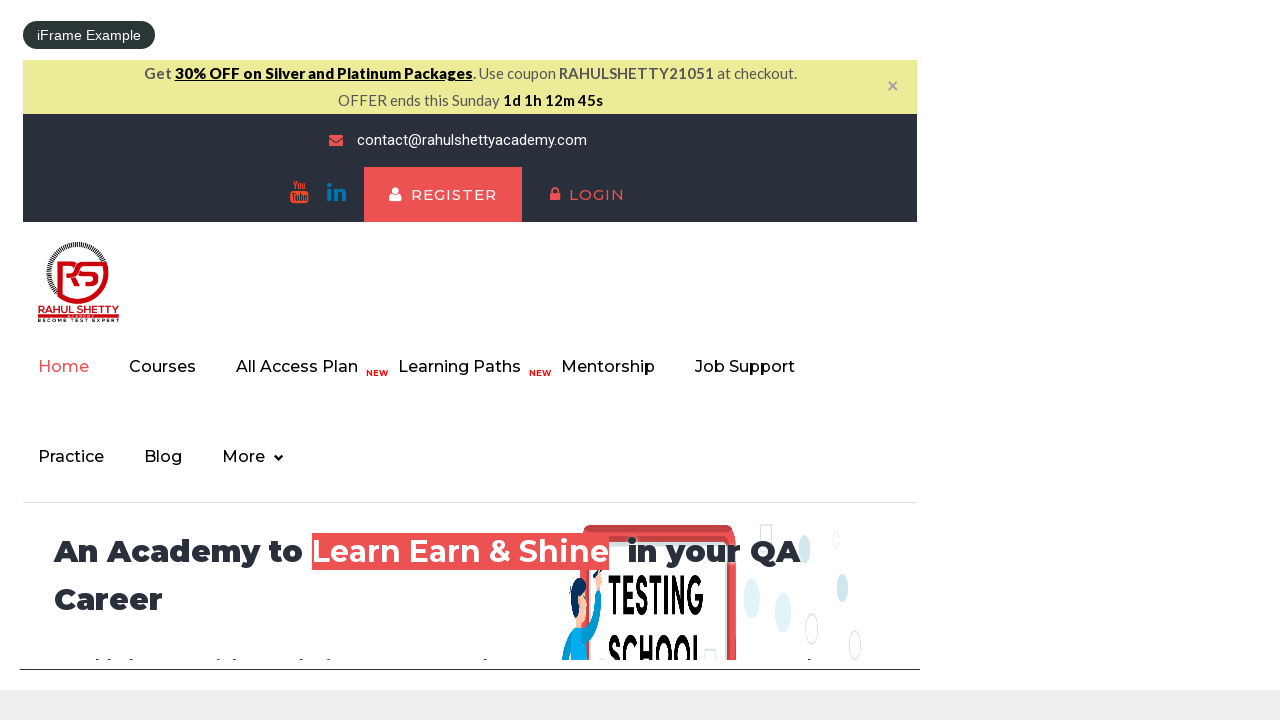

Counted 2 iframe elements on the page
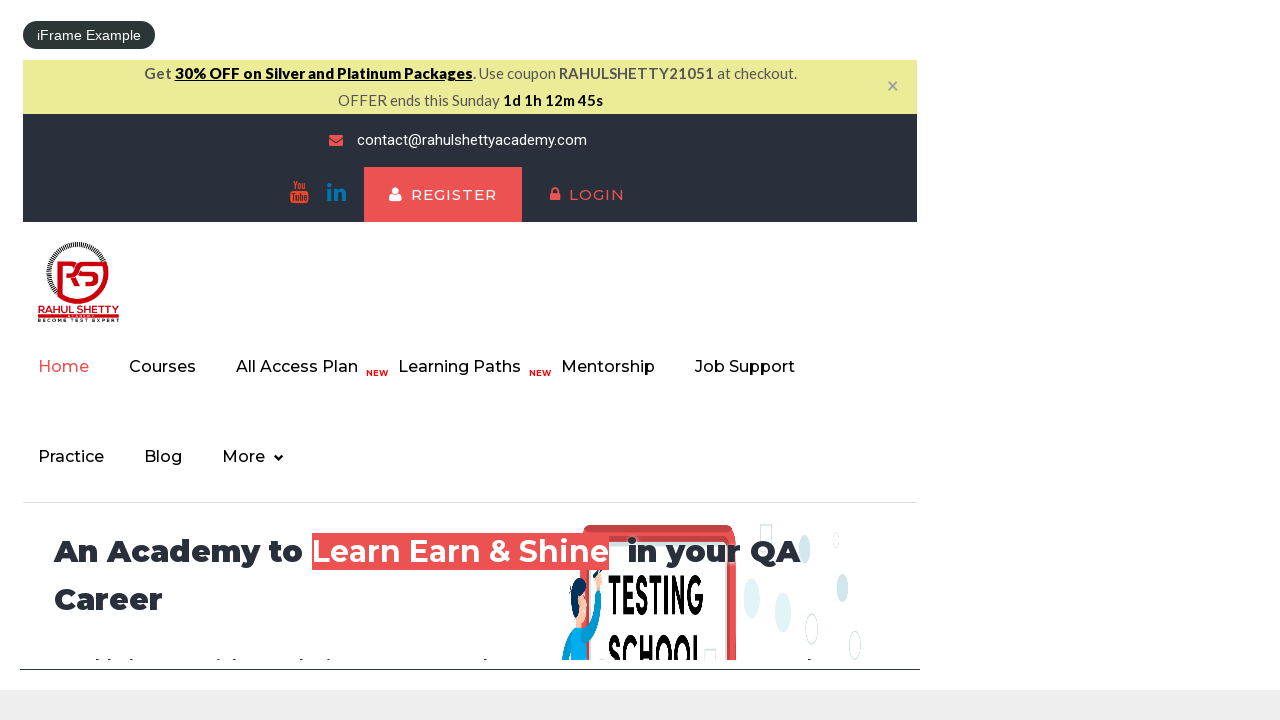

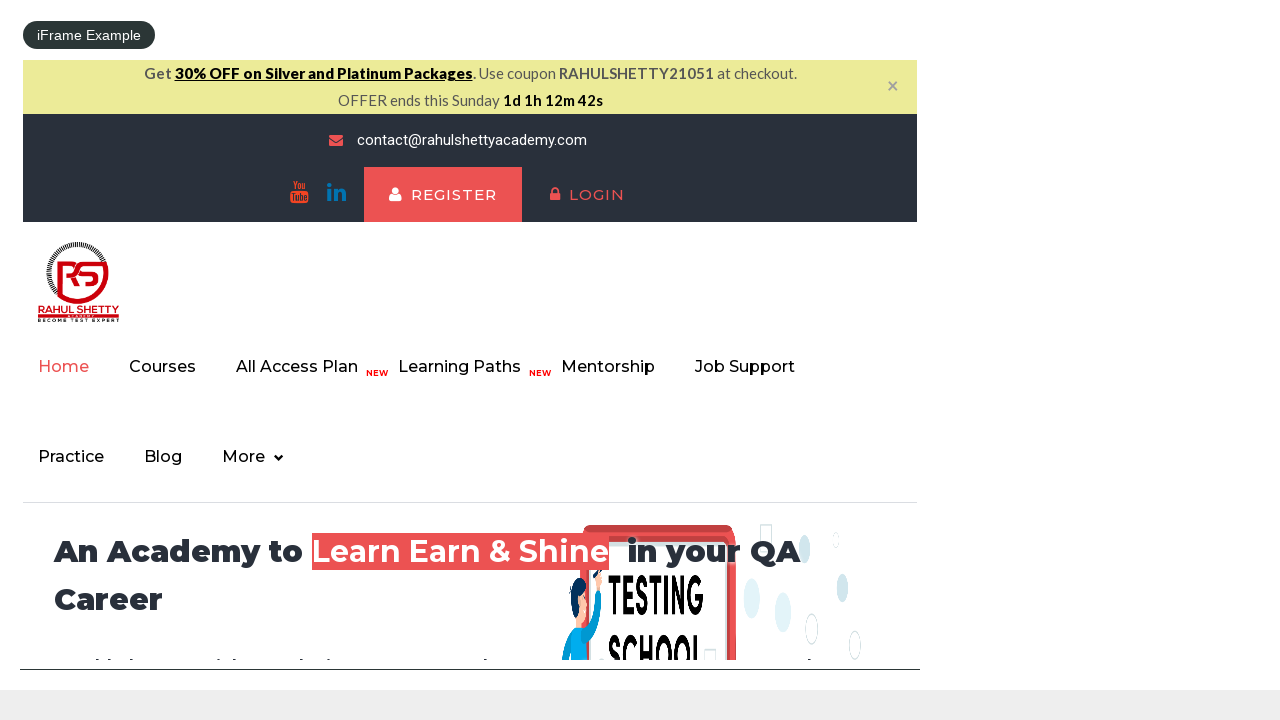